Navigates to contact page and verifies the contact form is present

Starting URL: https://www.droptica.pl/kontakt/

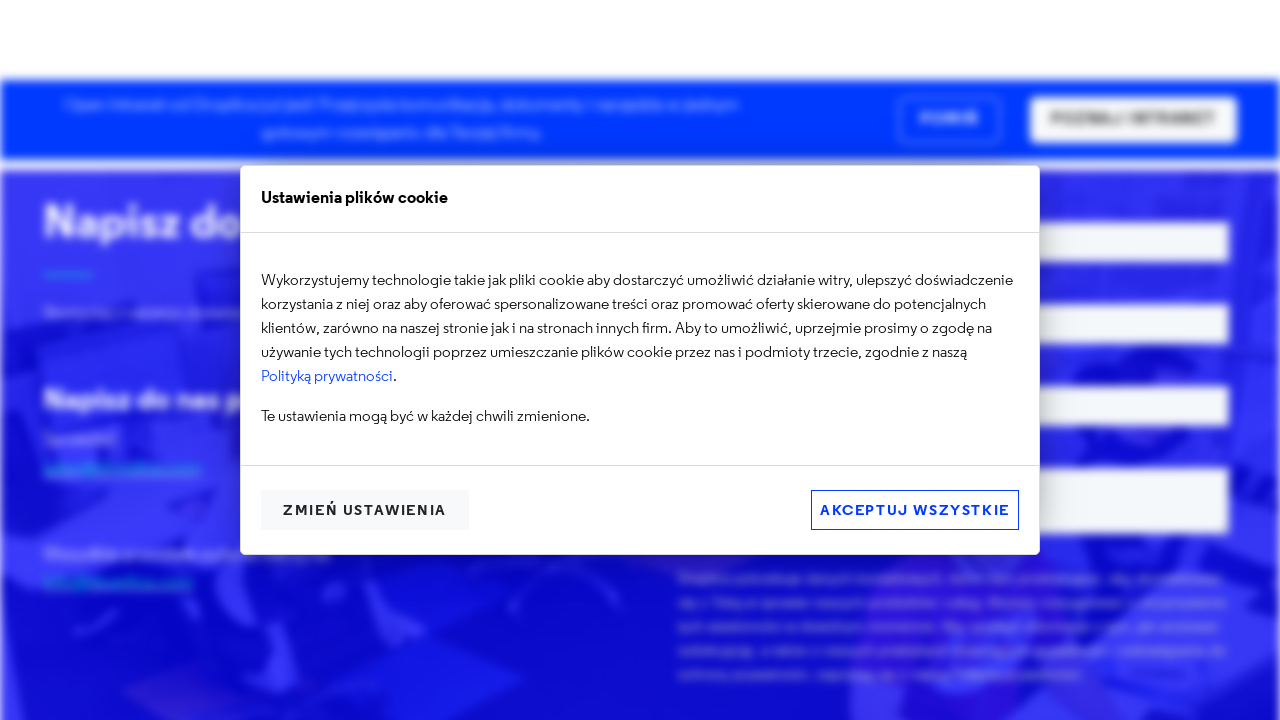

Navigated to contact page
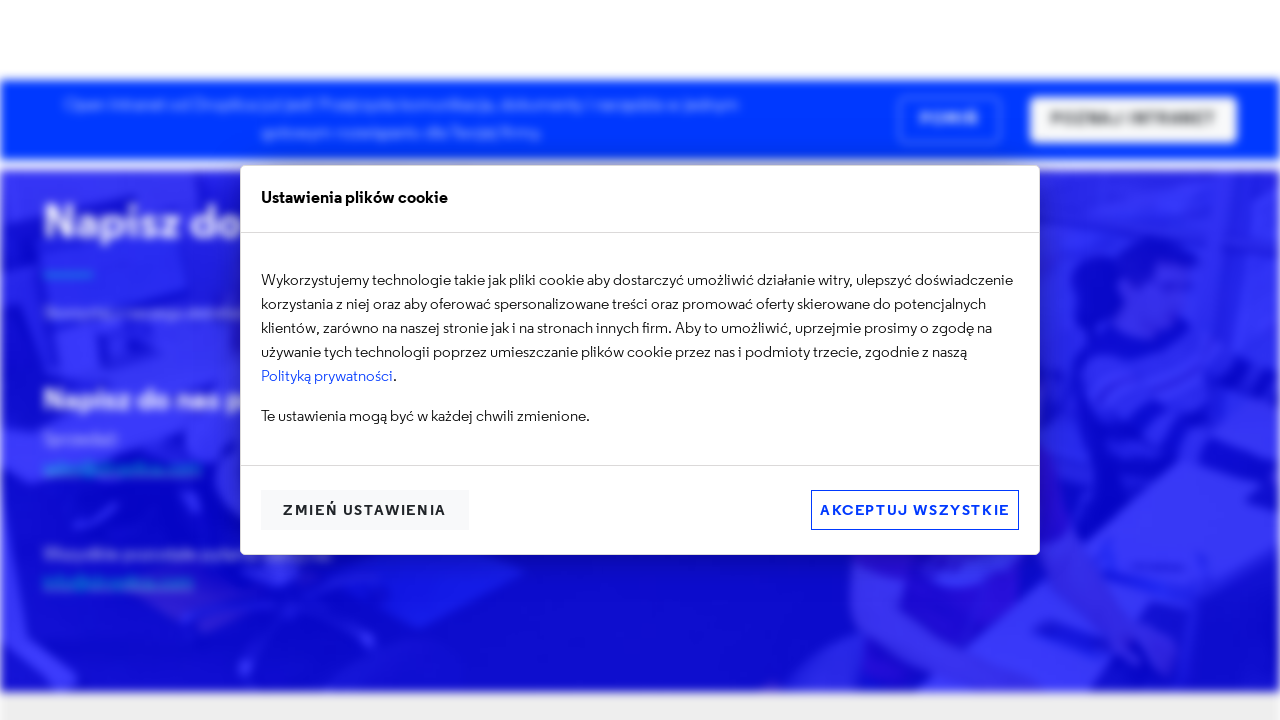

Located contact form element
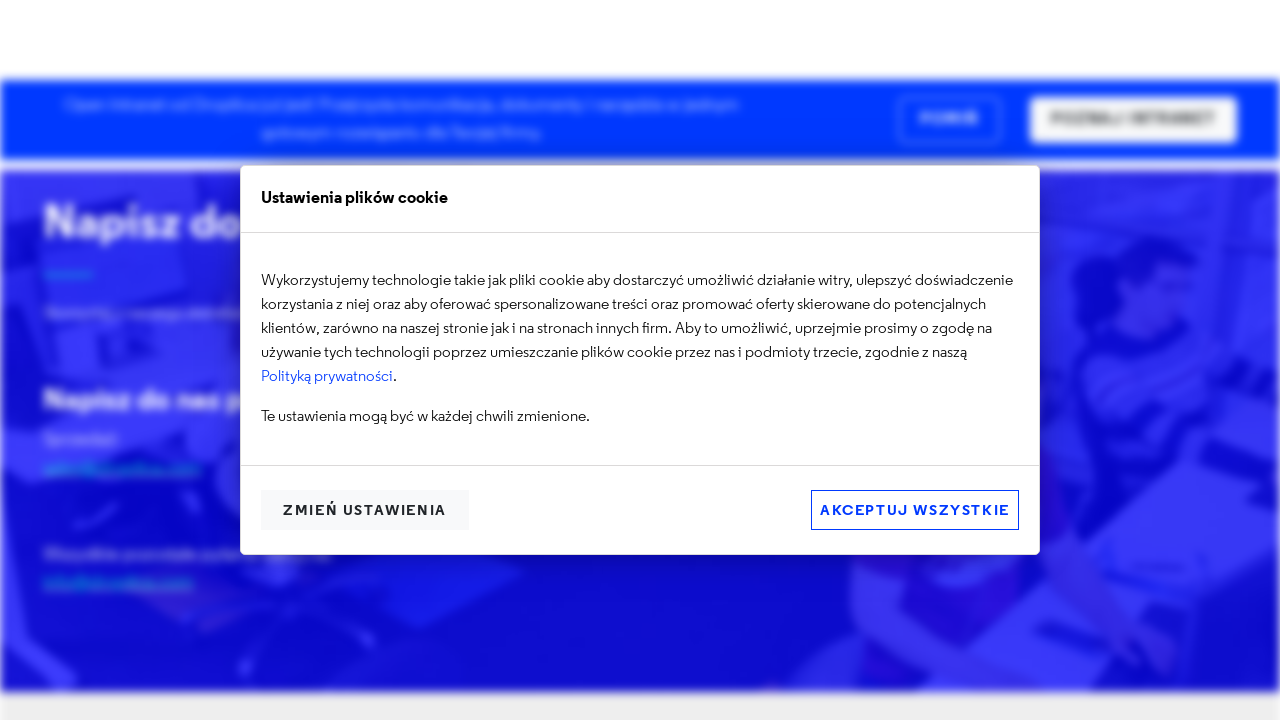

Contact form loaded and is visible
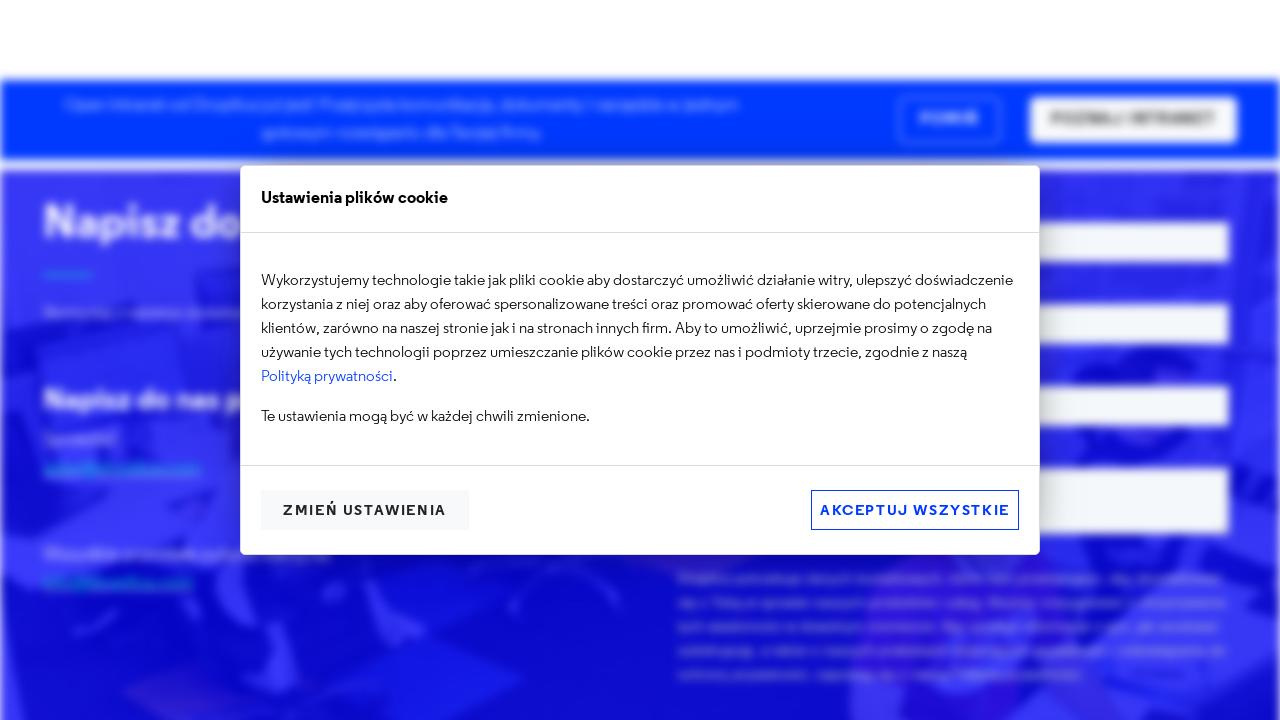

Assertion passed: contact form is present on the page
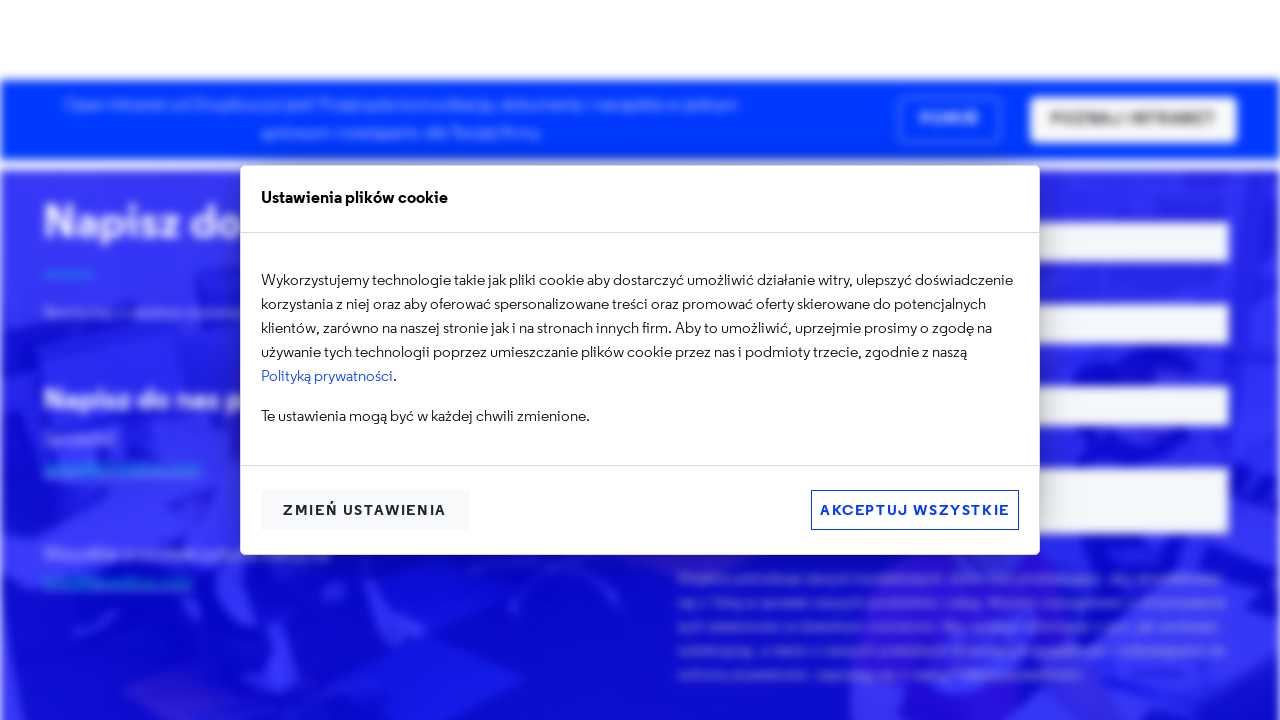

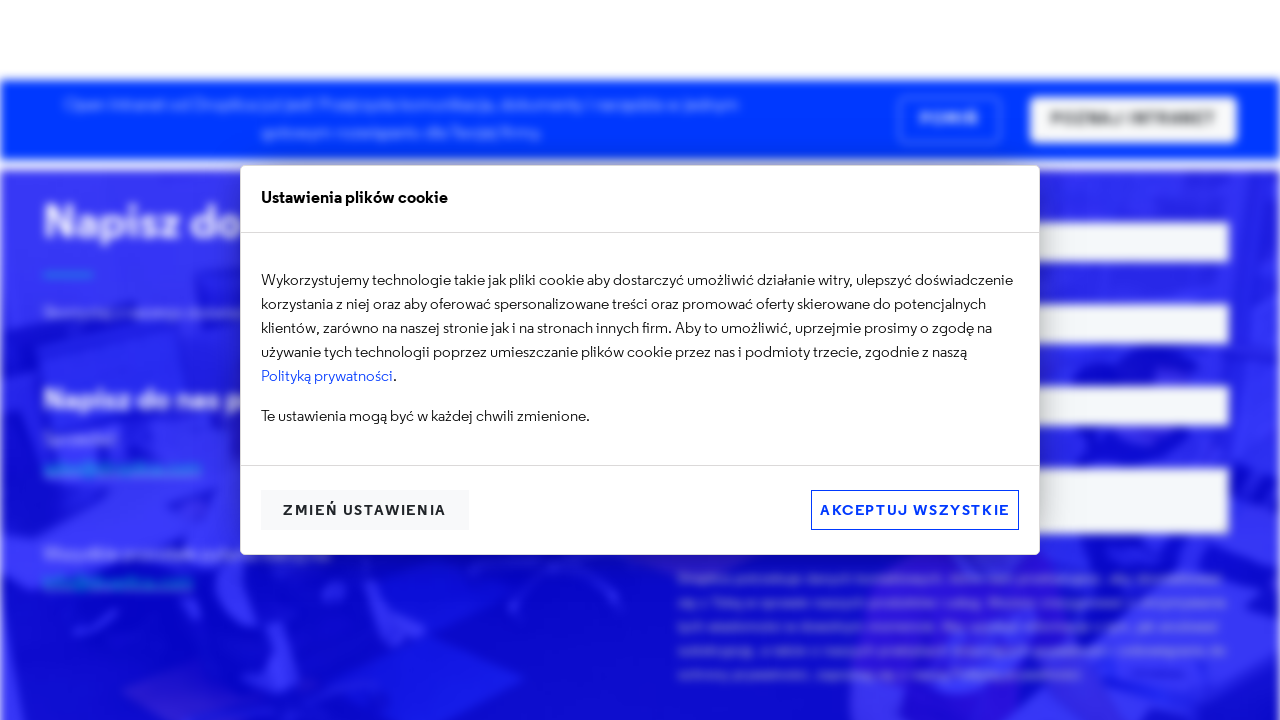